Tests the age form by entering a name and age, then submitting to verify the message output

Starting URL: https://kristinek.github.io/site/examples/age

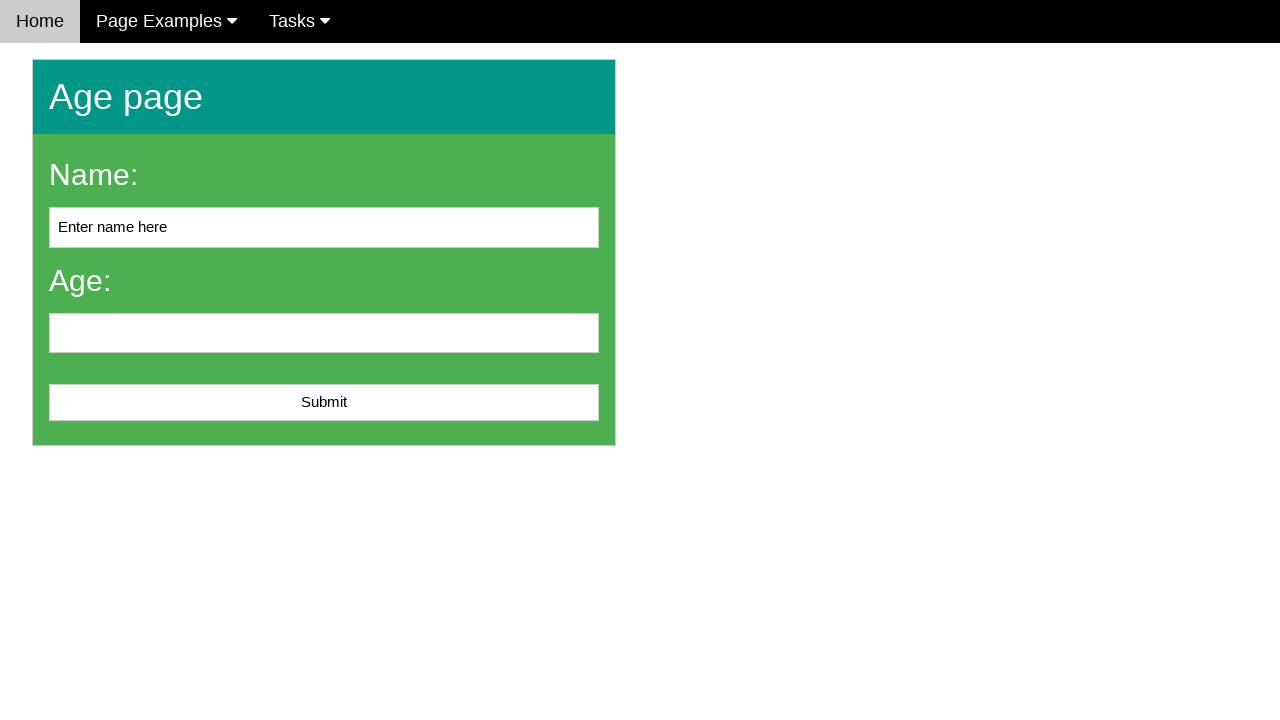

Cleared the name input field on #name
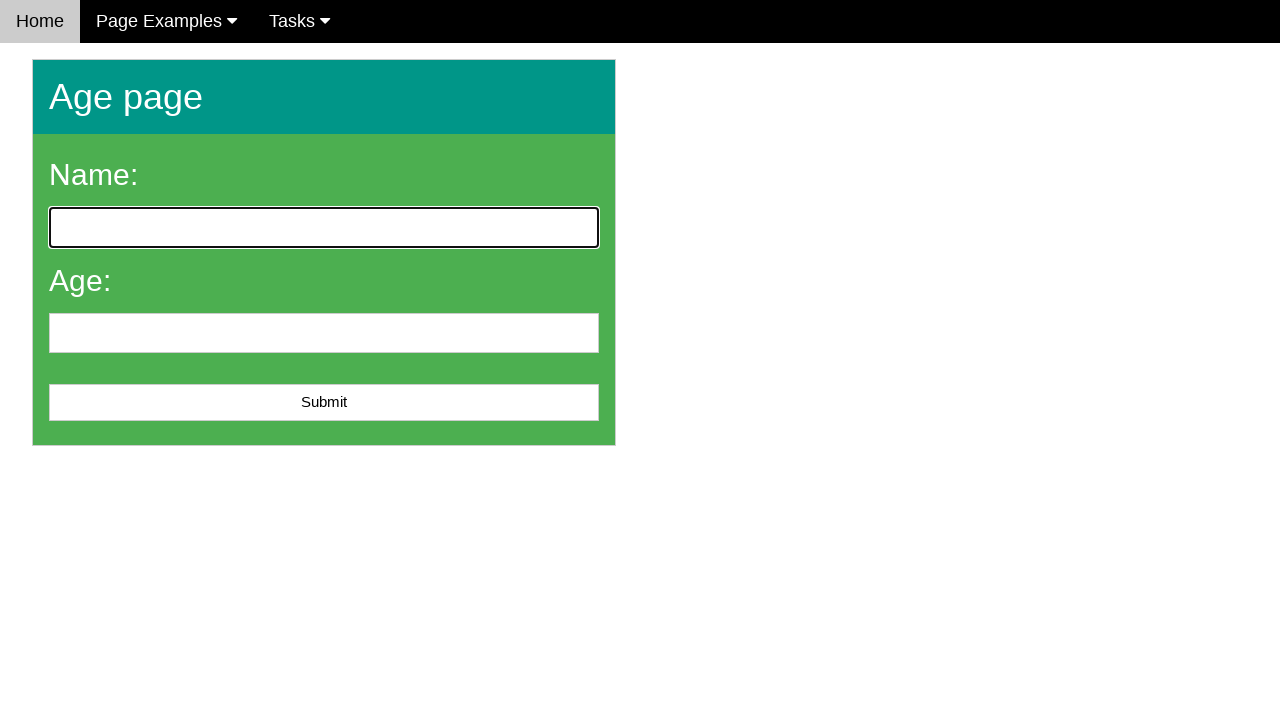

Entered 'John Smith' in the name field on #name
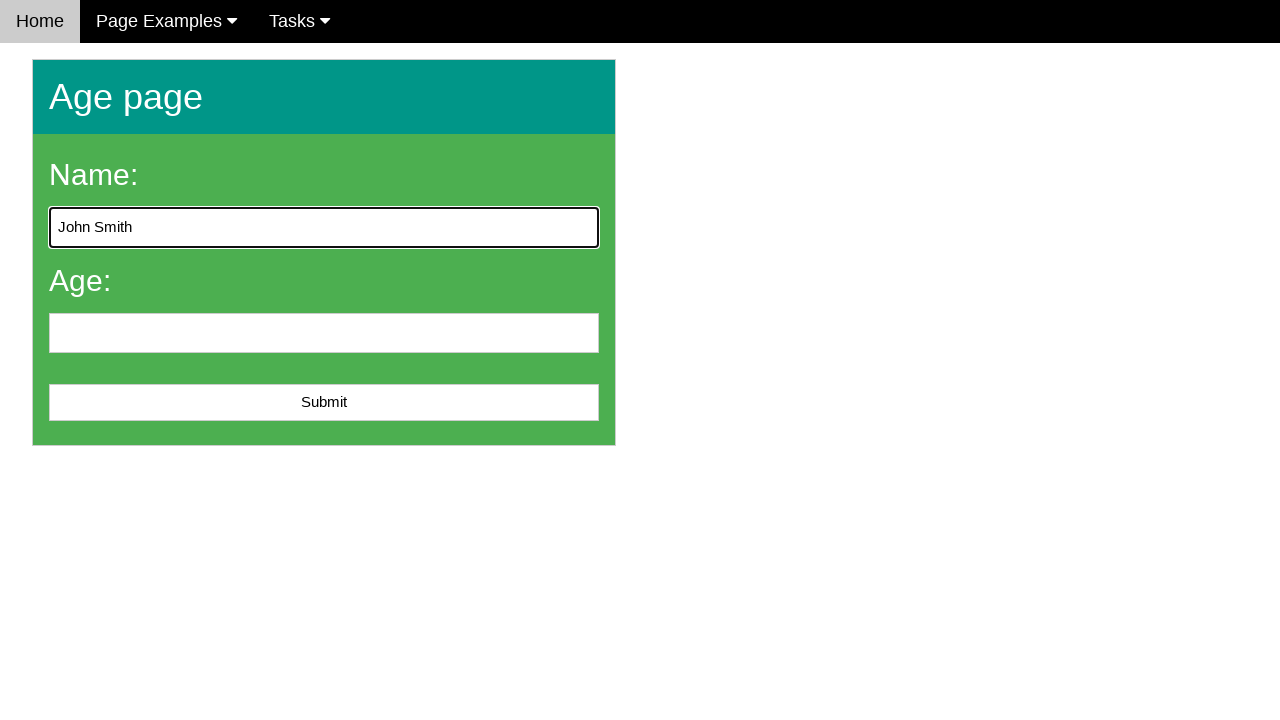

Entered '25' in the age field on #age
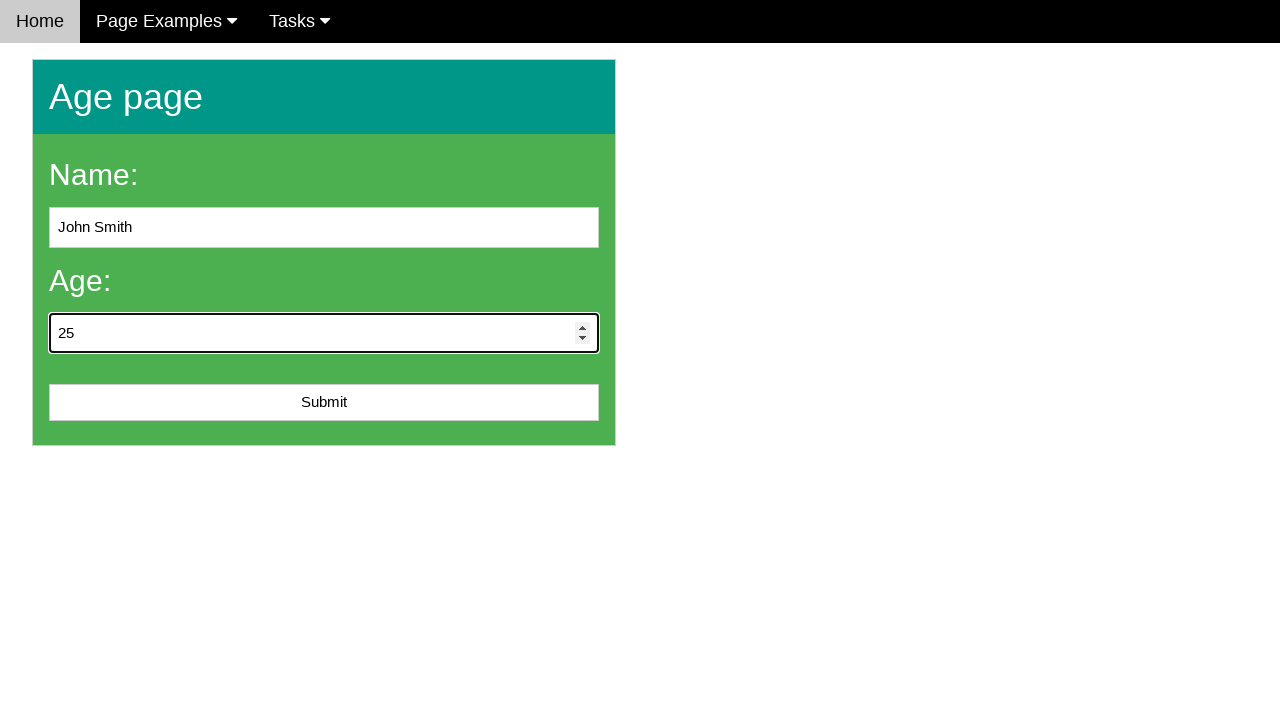

Clicked the submit button at (324, 403) on #submit
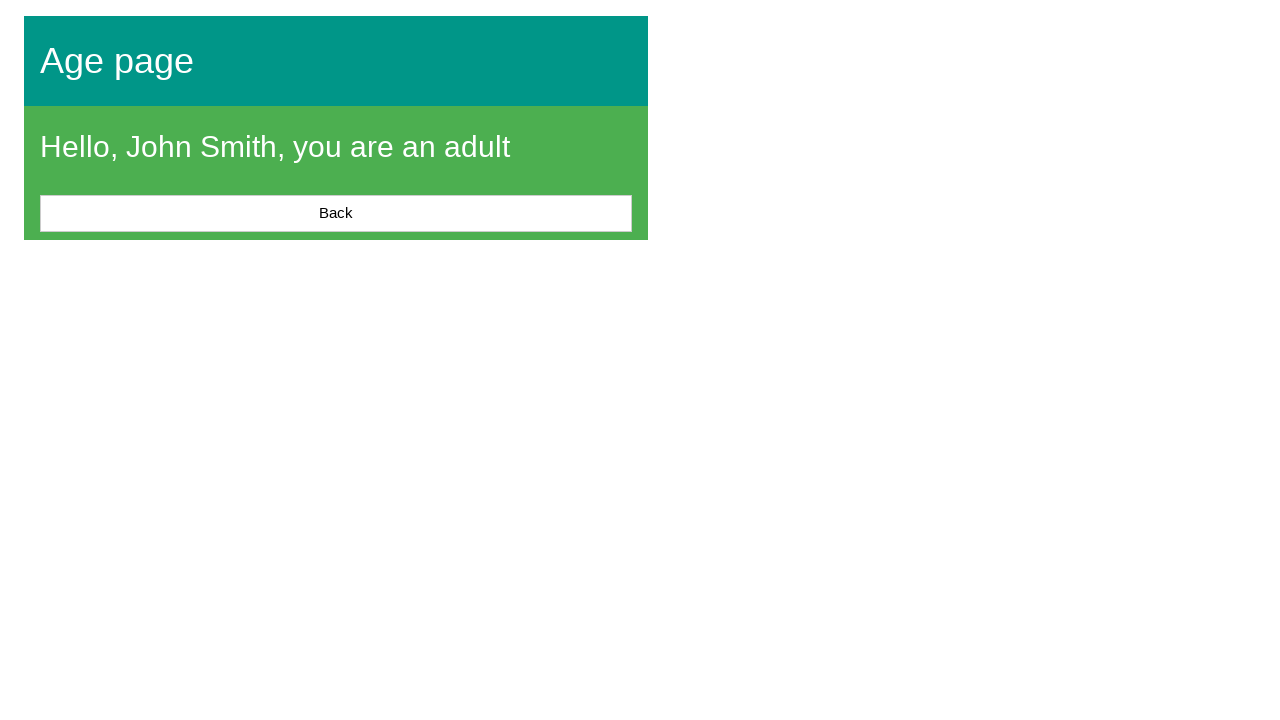

Output message appeared after form submission
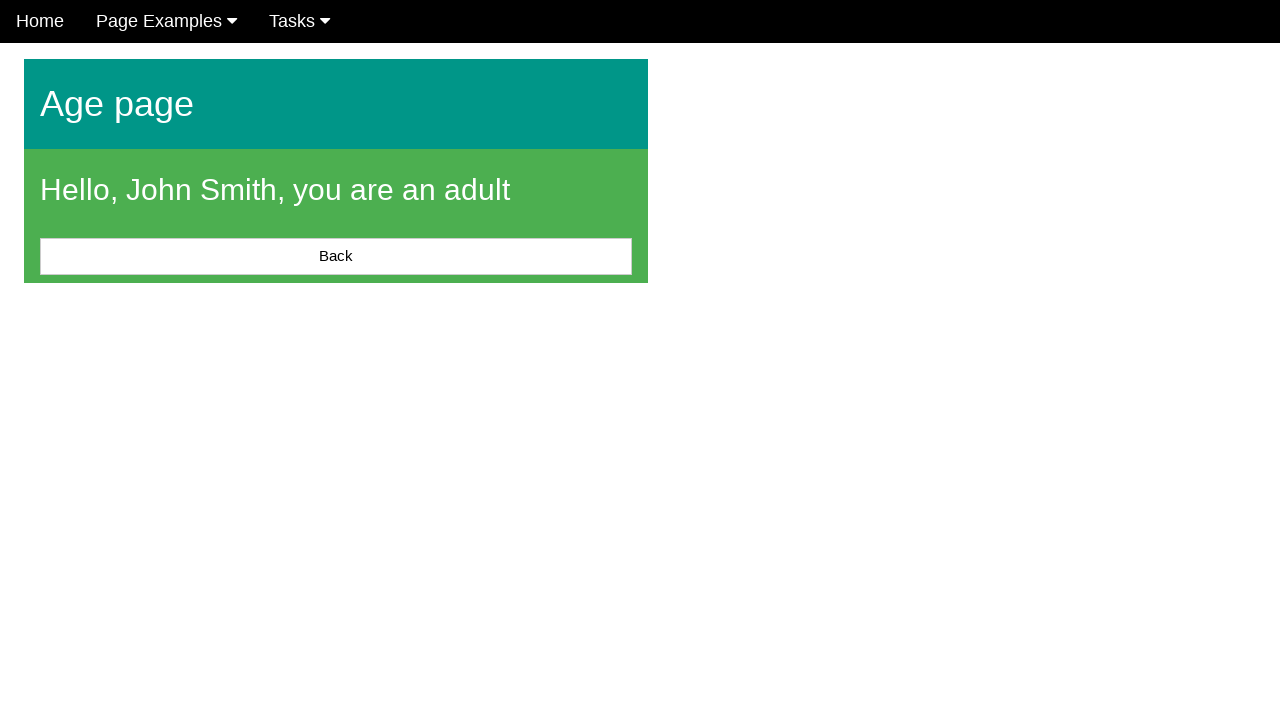

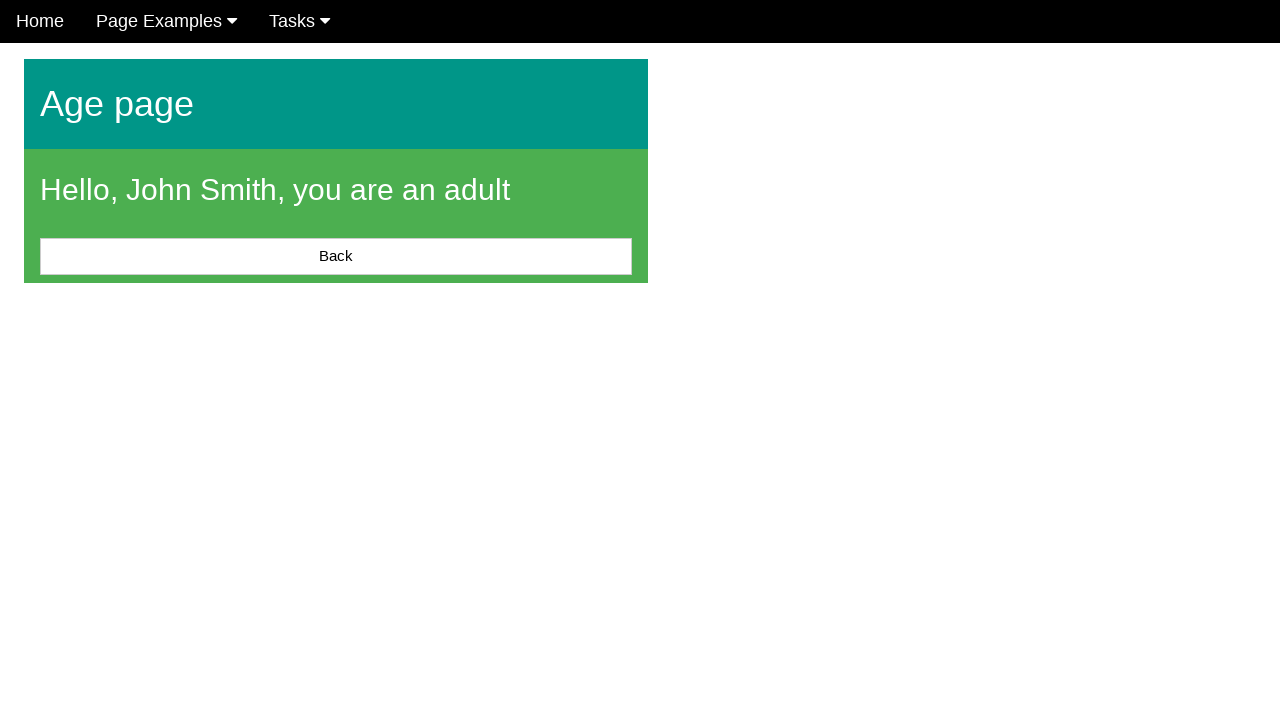